Tests browser window handling by clicking a link that opens a new window, then switching between the parent and child windows to verify window titles and URLs

Starting URL: https://opensource-demo.orangehrmlive.com/web/index.php/auth/login

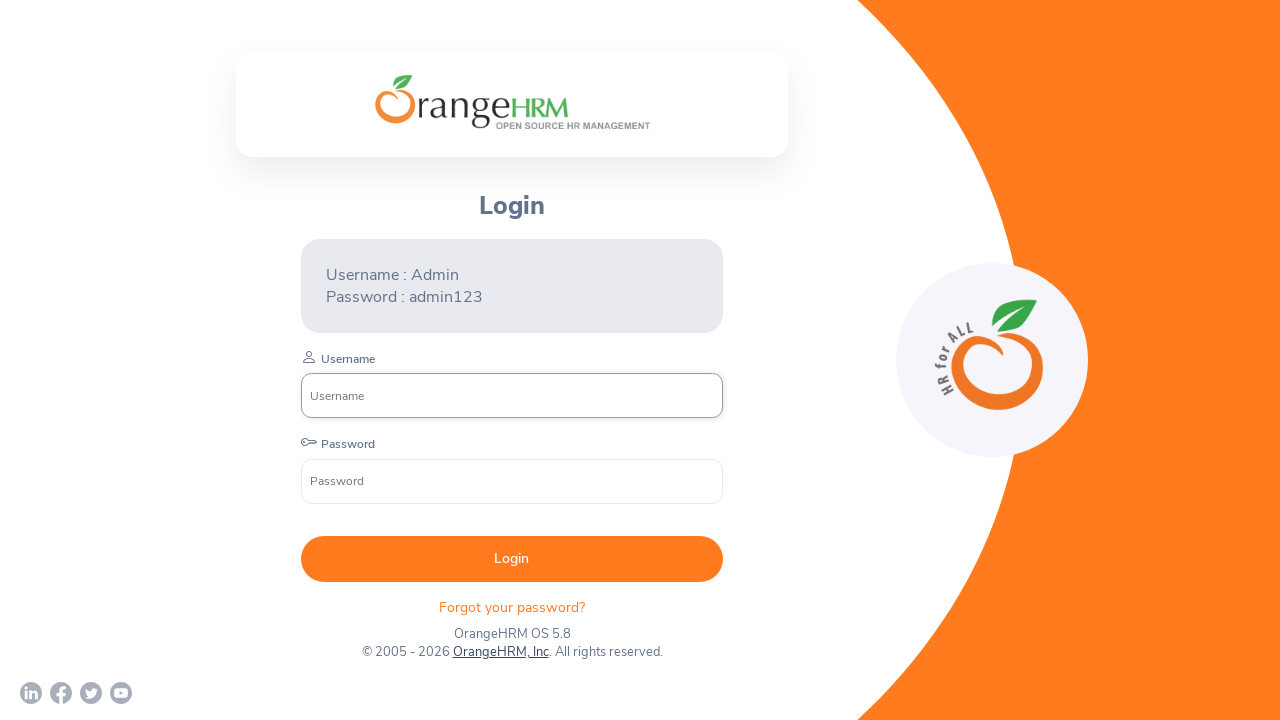

Set viewport size to 1920x1080
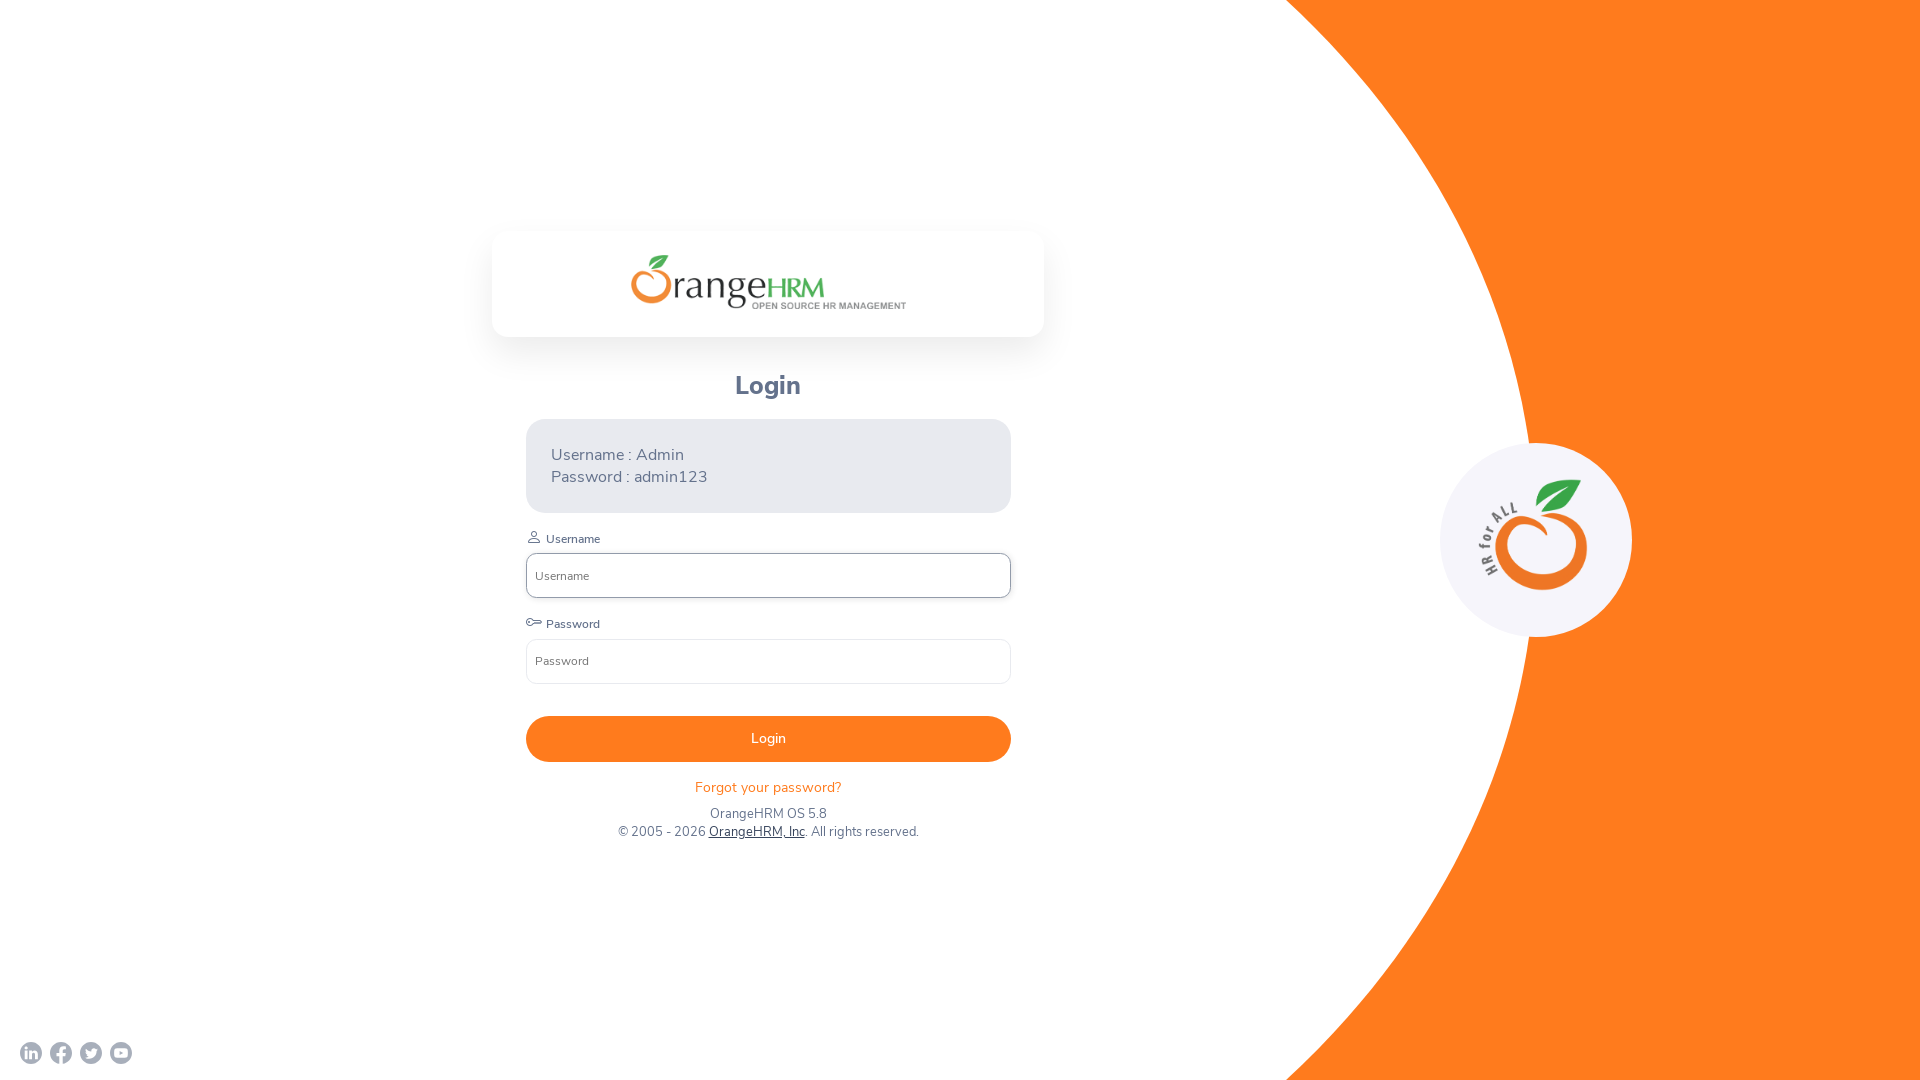

OrangeHRM, Inc link selector loaded
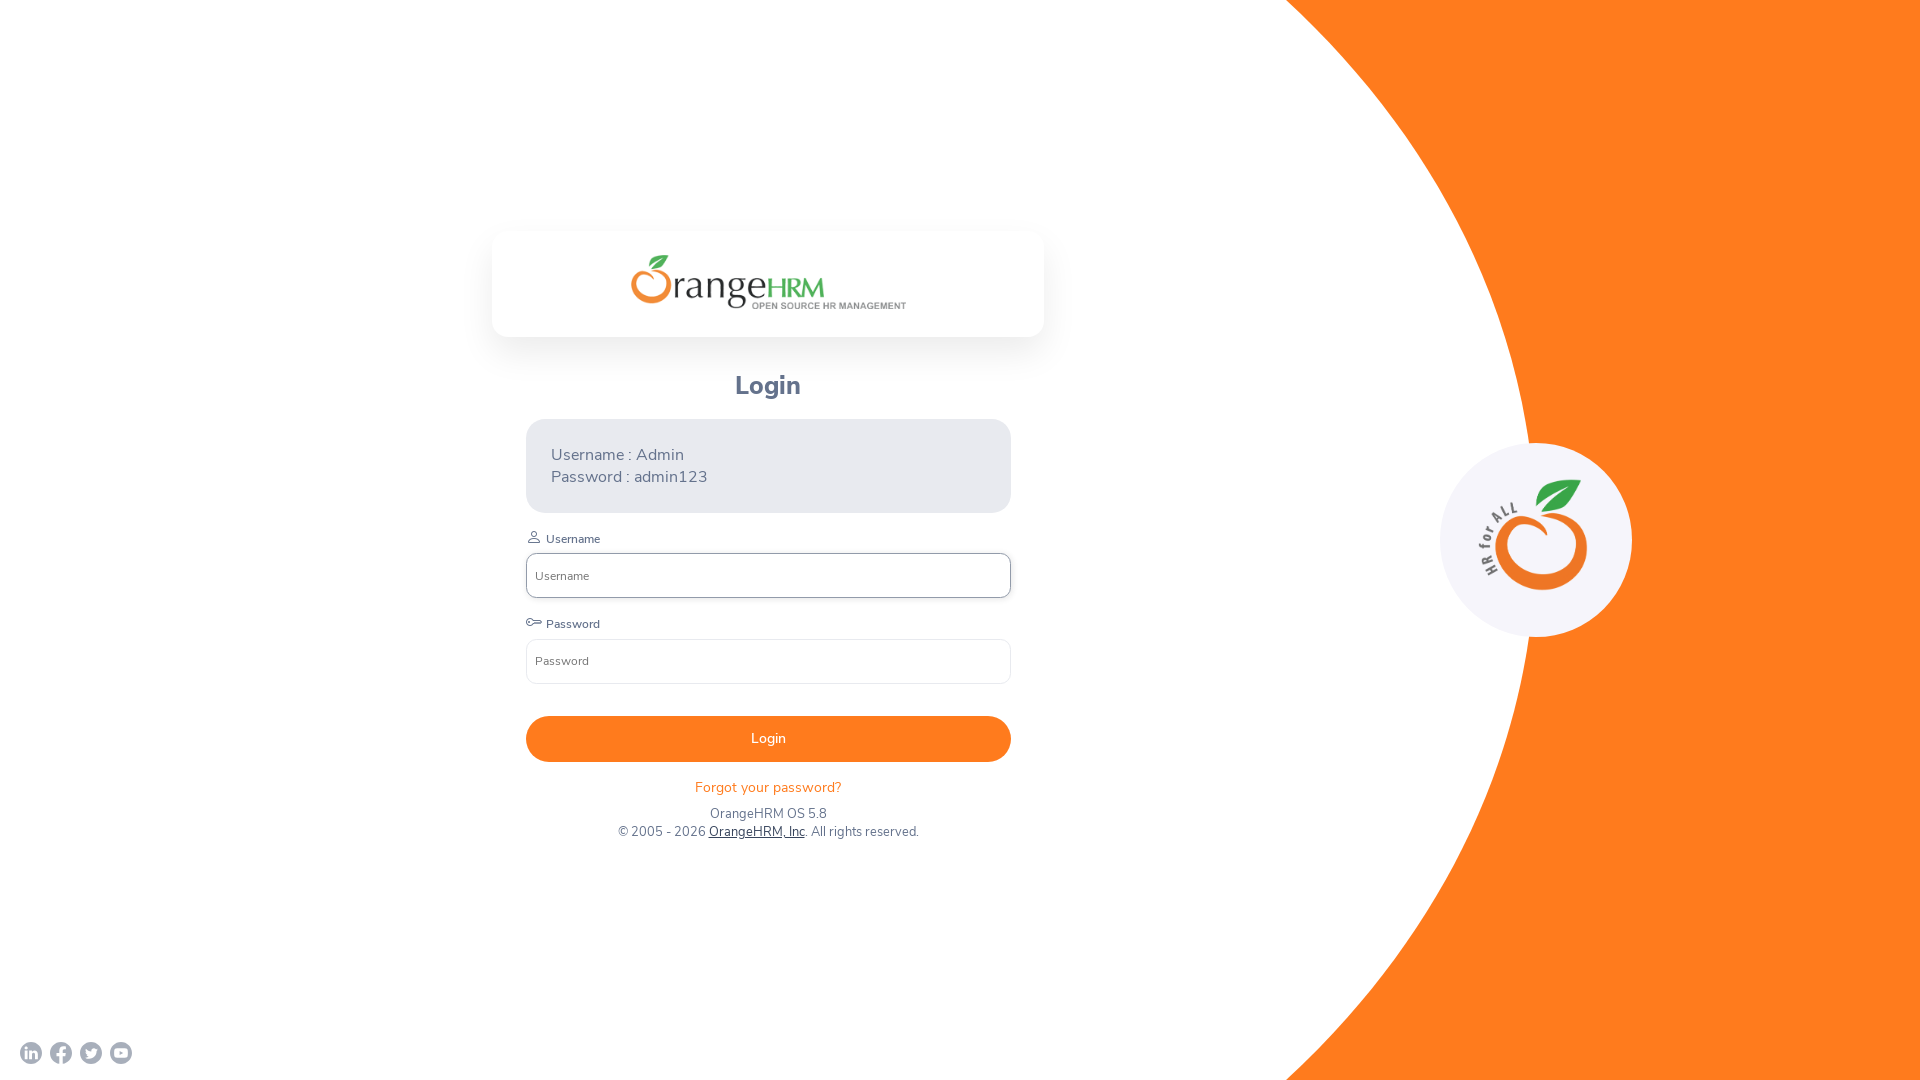

Clicked OrangeHRM, Inc link which opened a new window at (756, 832) on xpath=//a[normalize-space()='OrangeHRM, Inc']
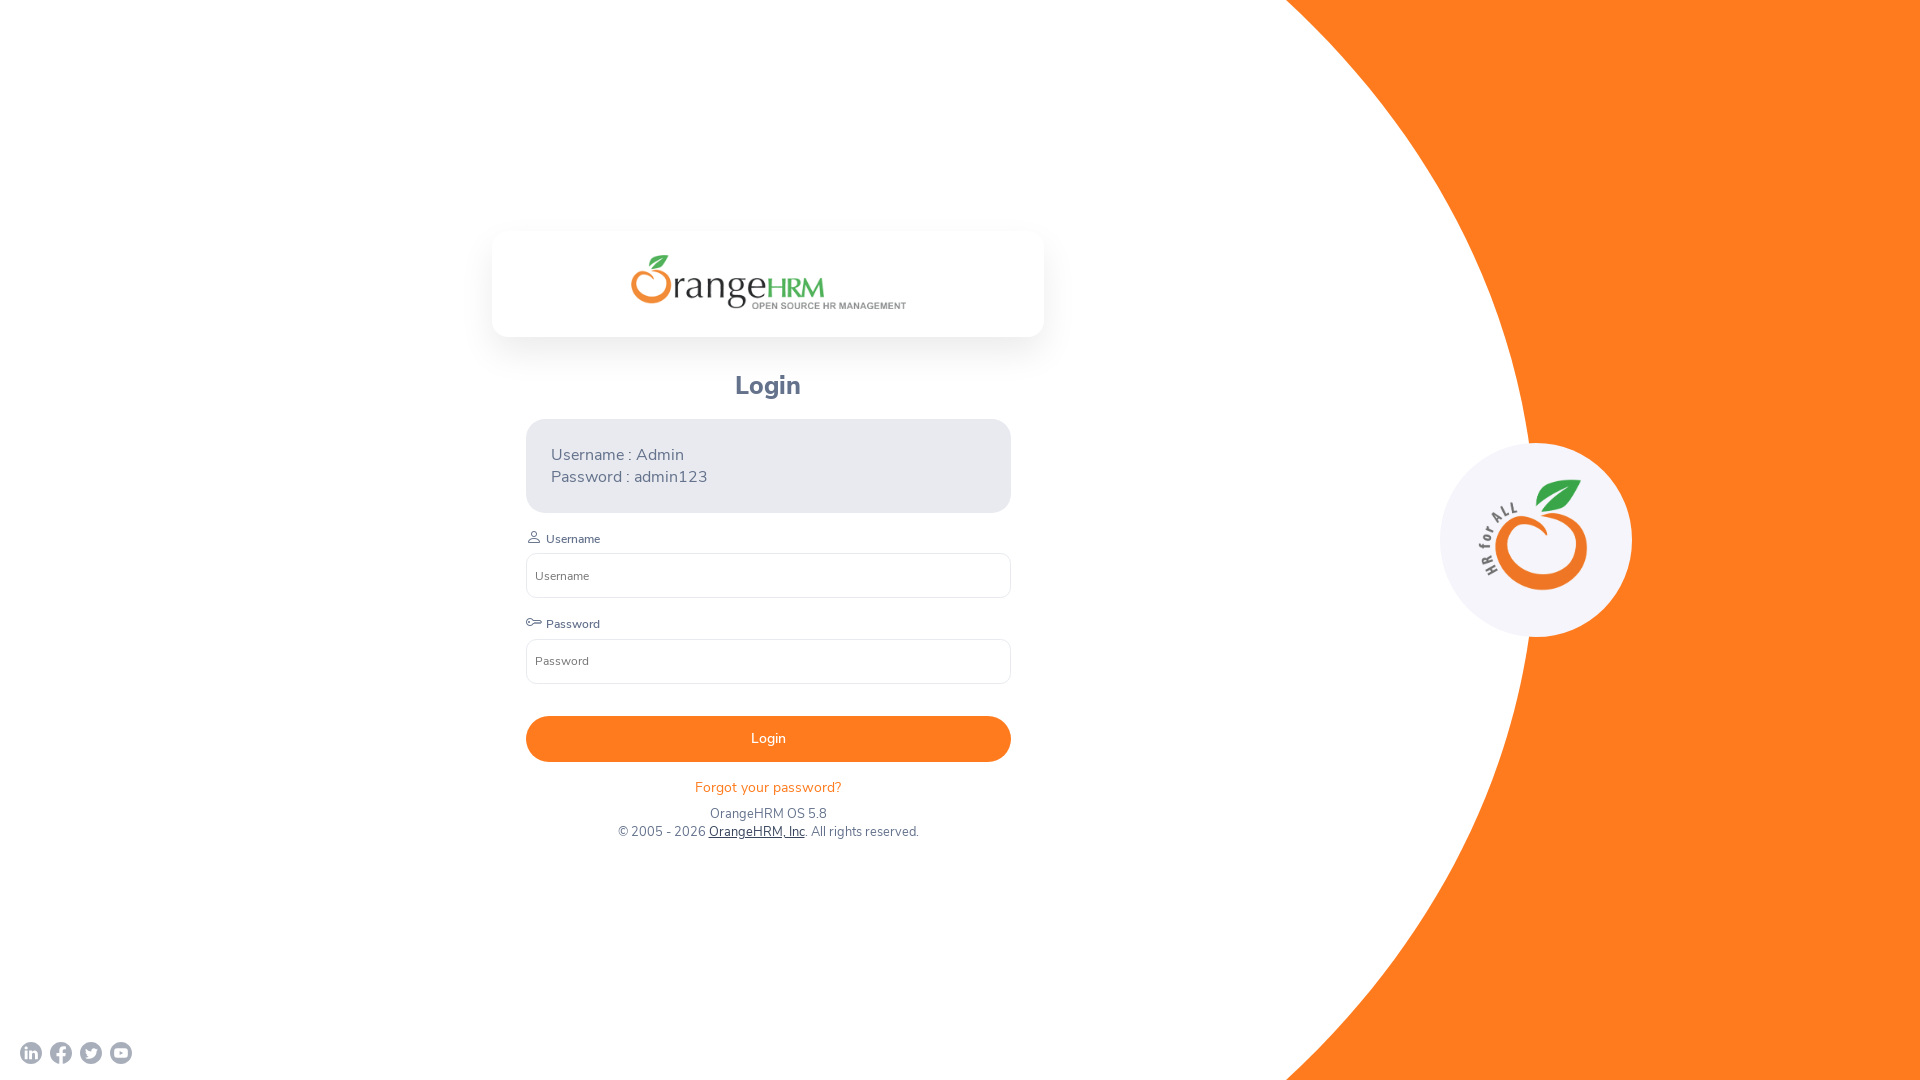

Child window loaded and ready
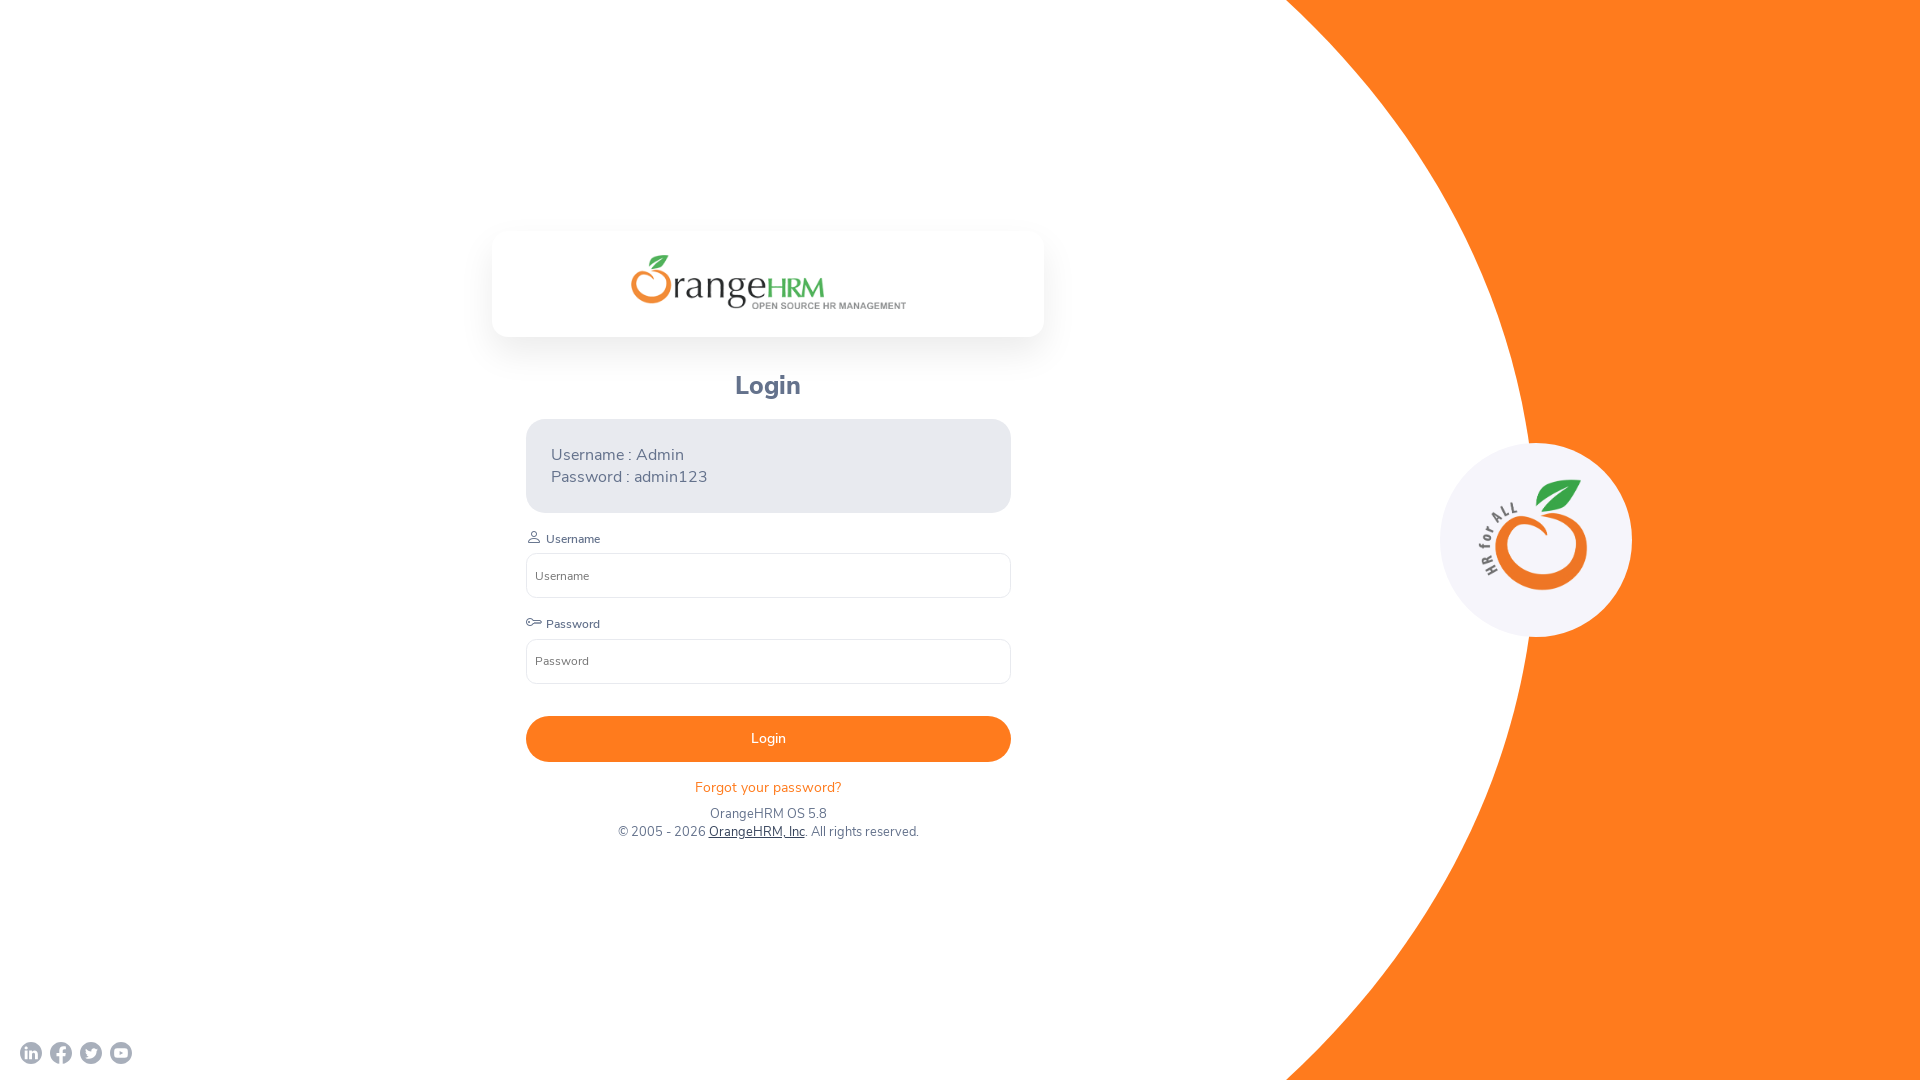

Retrieved child window title: Human Resources Management Software | HRMS | OrangeHRM
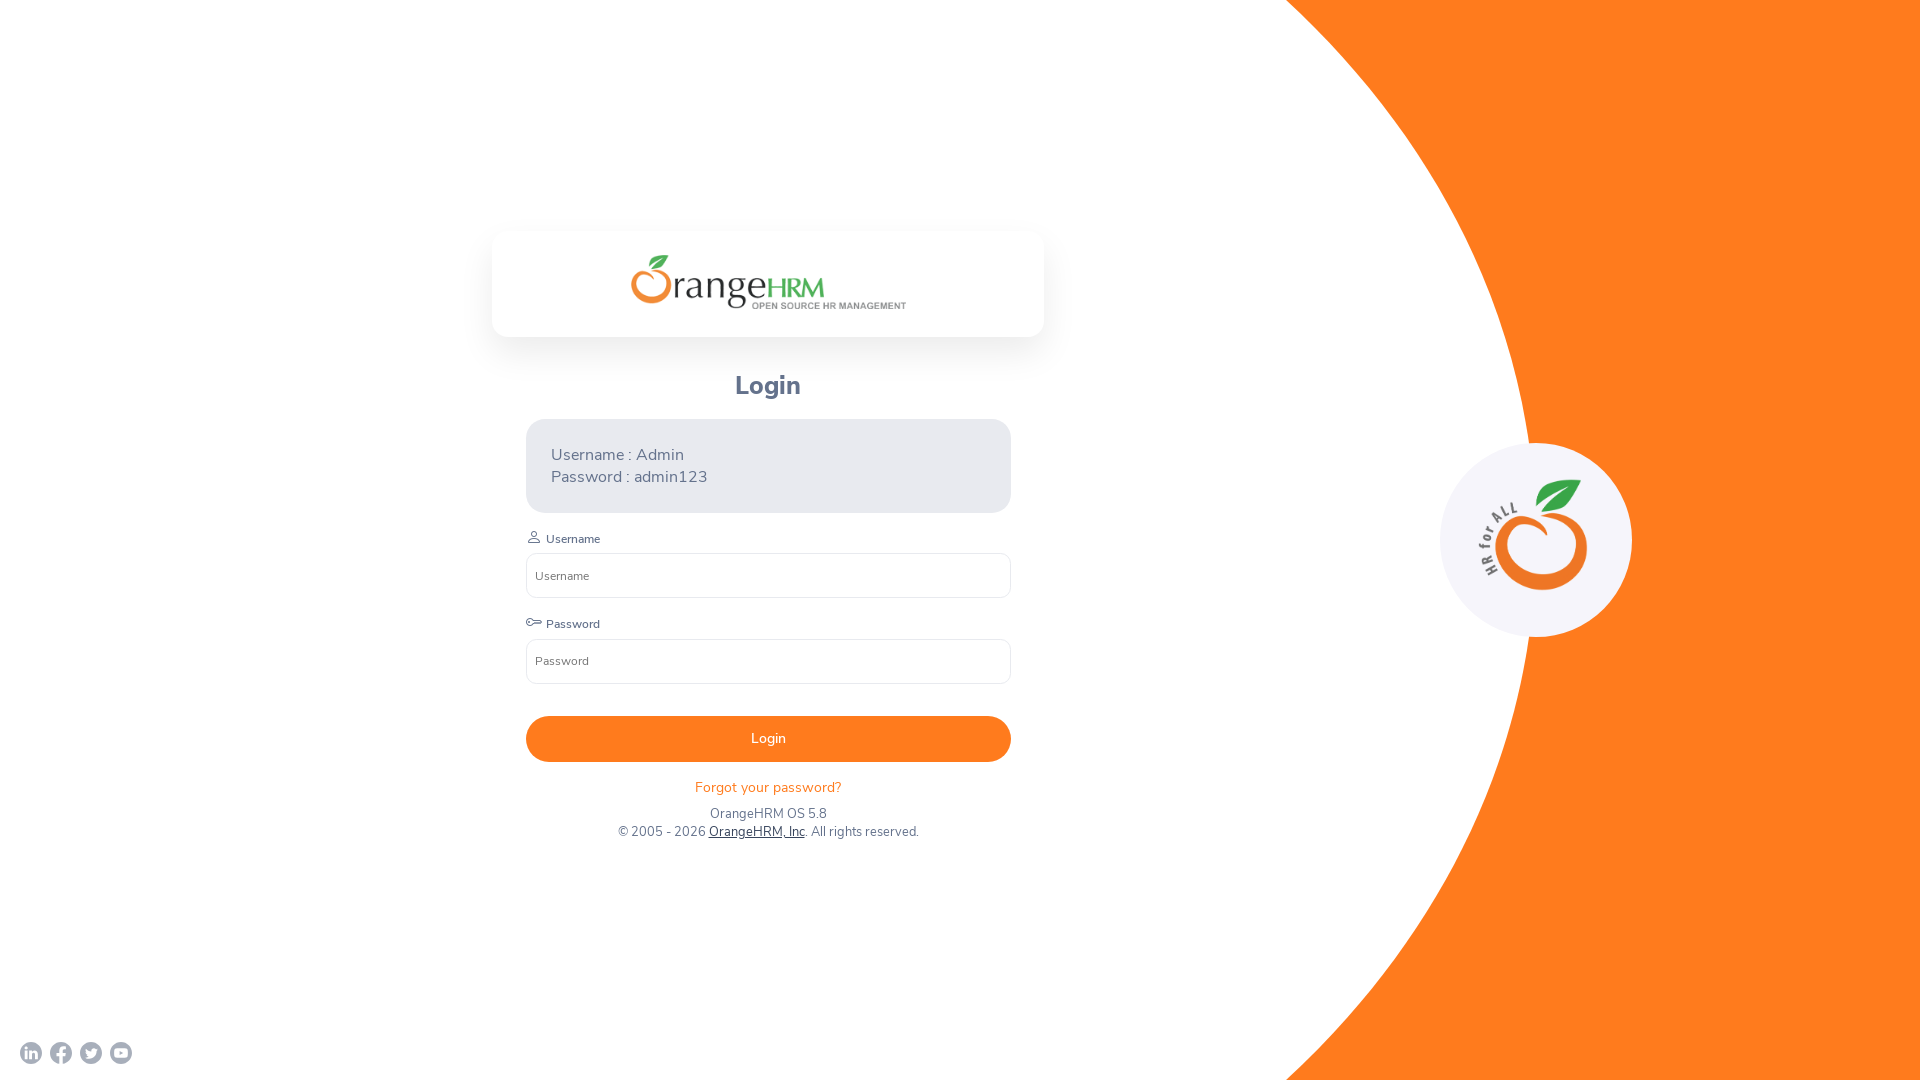

Retrieved parent window title: OrangeHRM
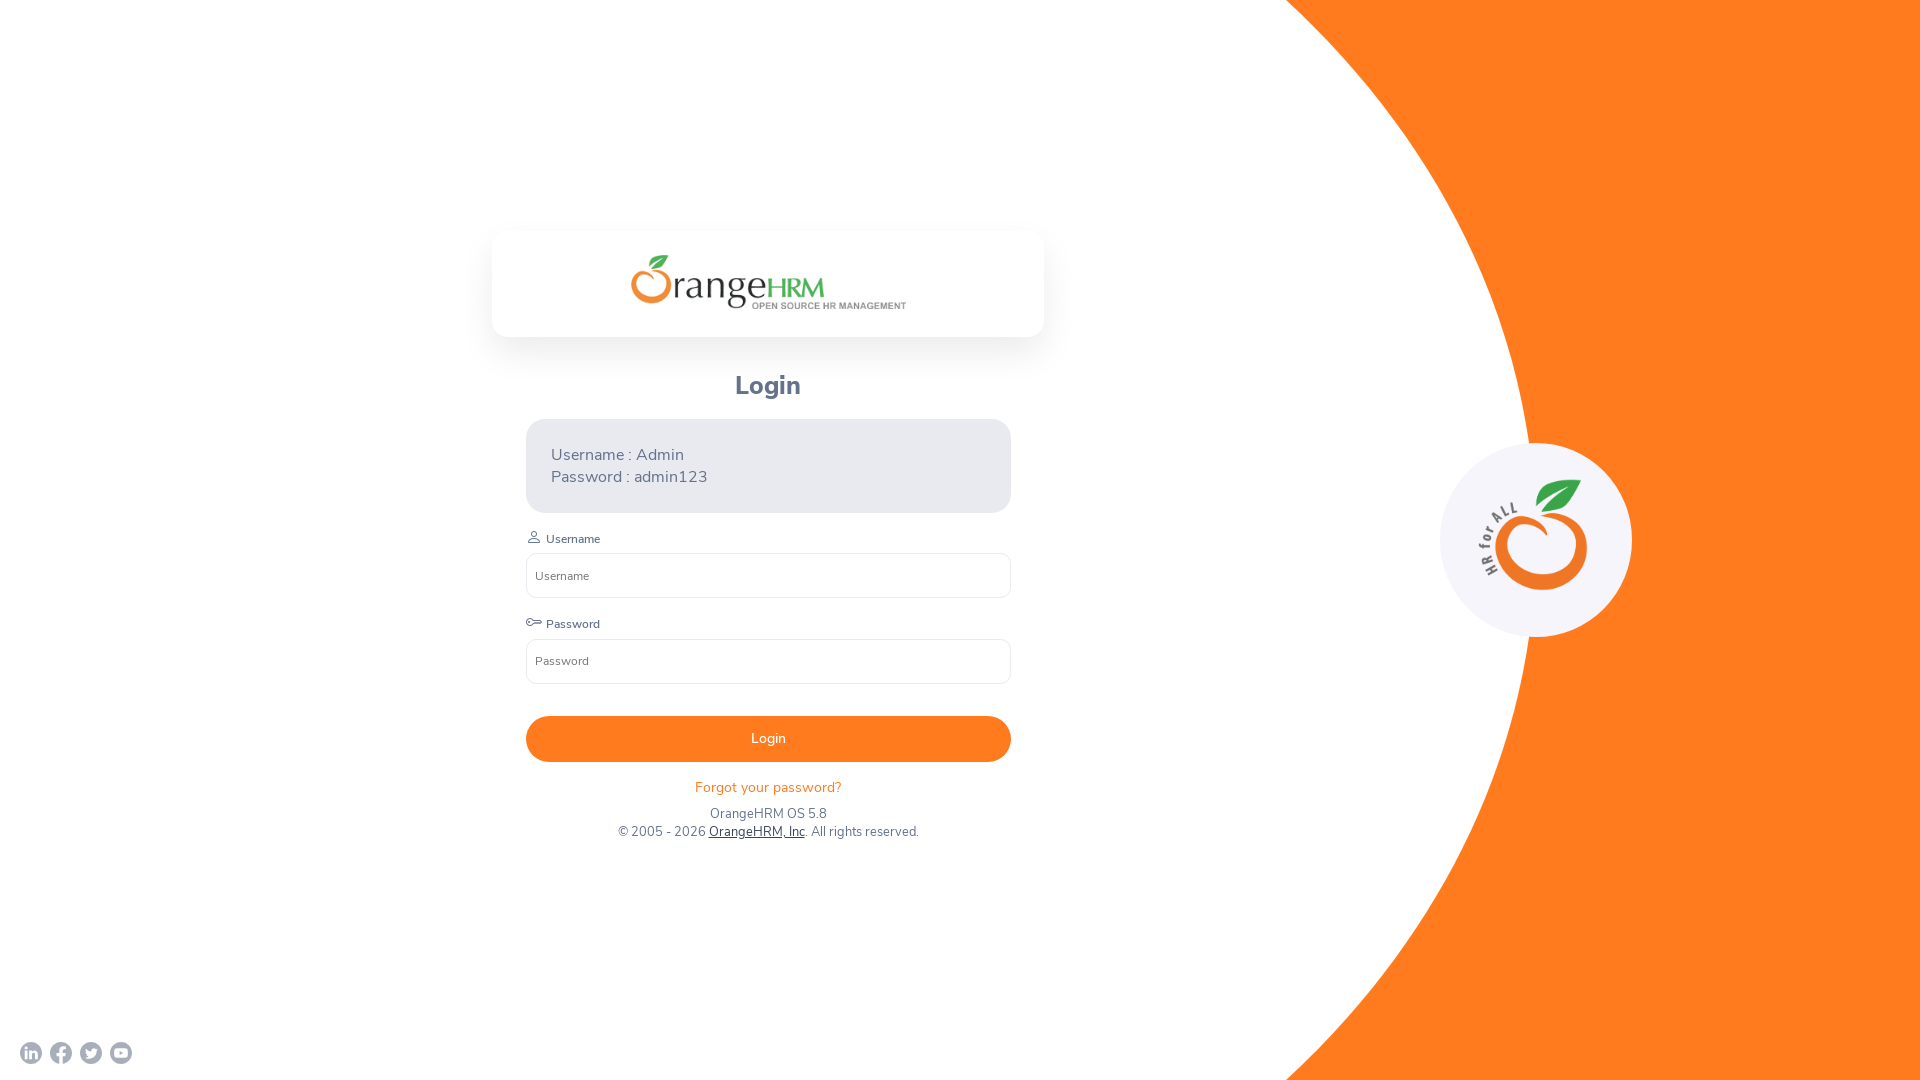

Iterated through all pages and found OrangeHRM page with URL: https://opensource-demo.orangehrmlive.com/web/index.php/auth/login
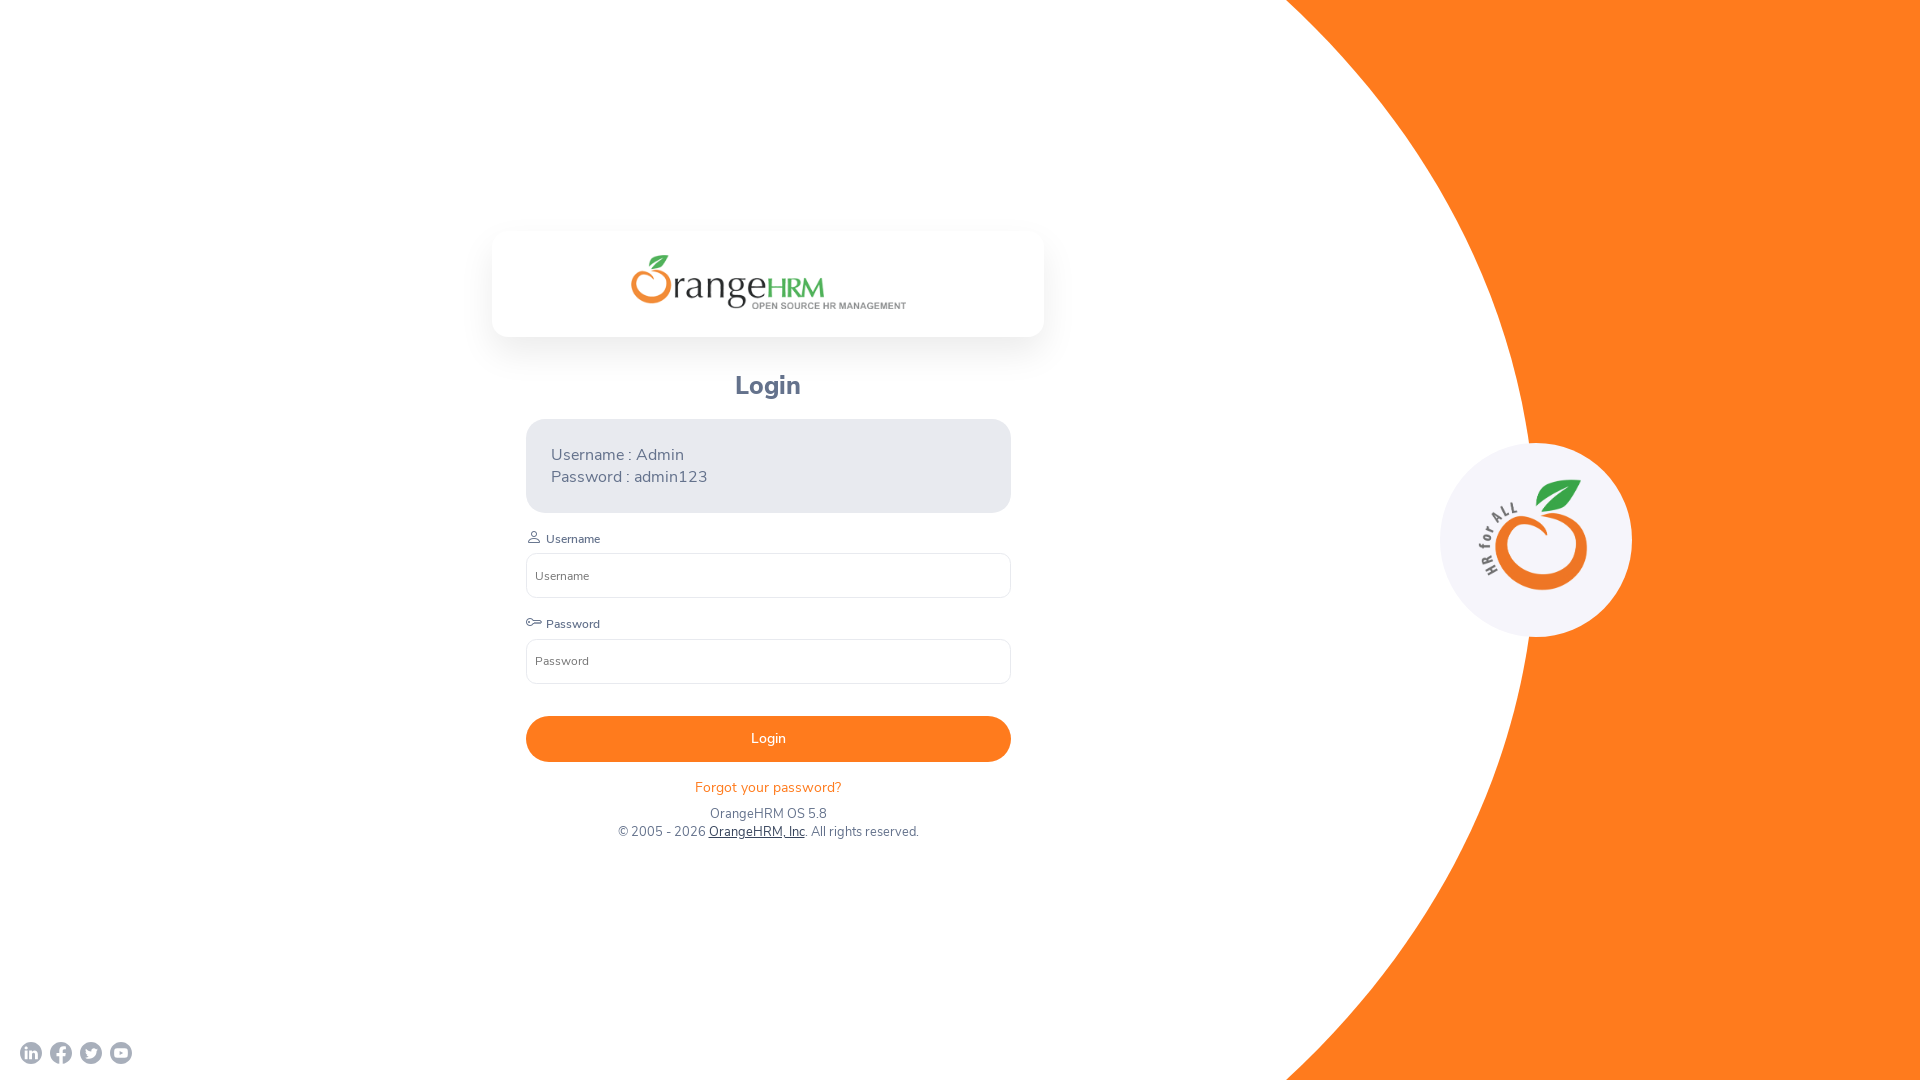

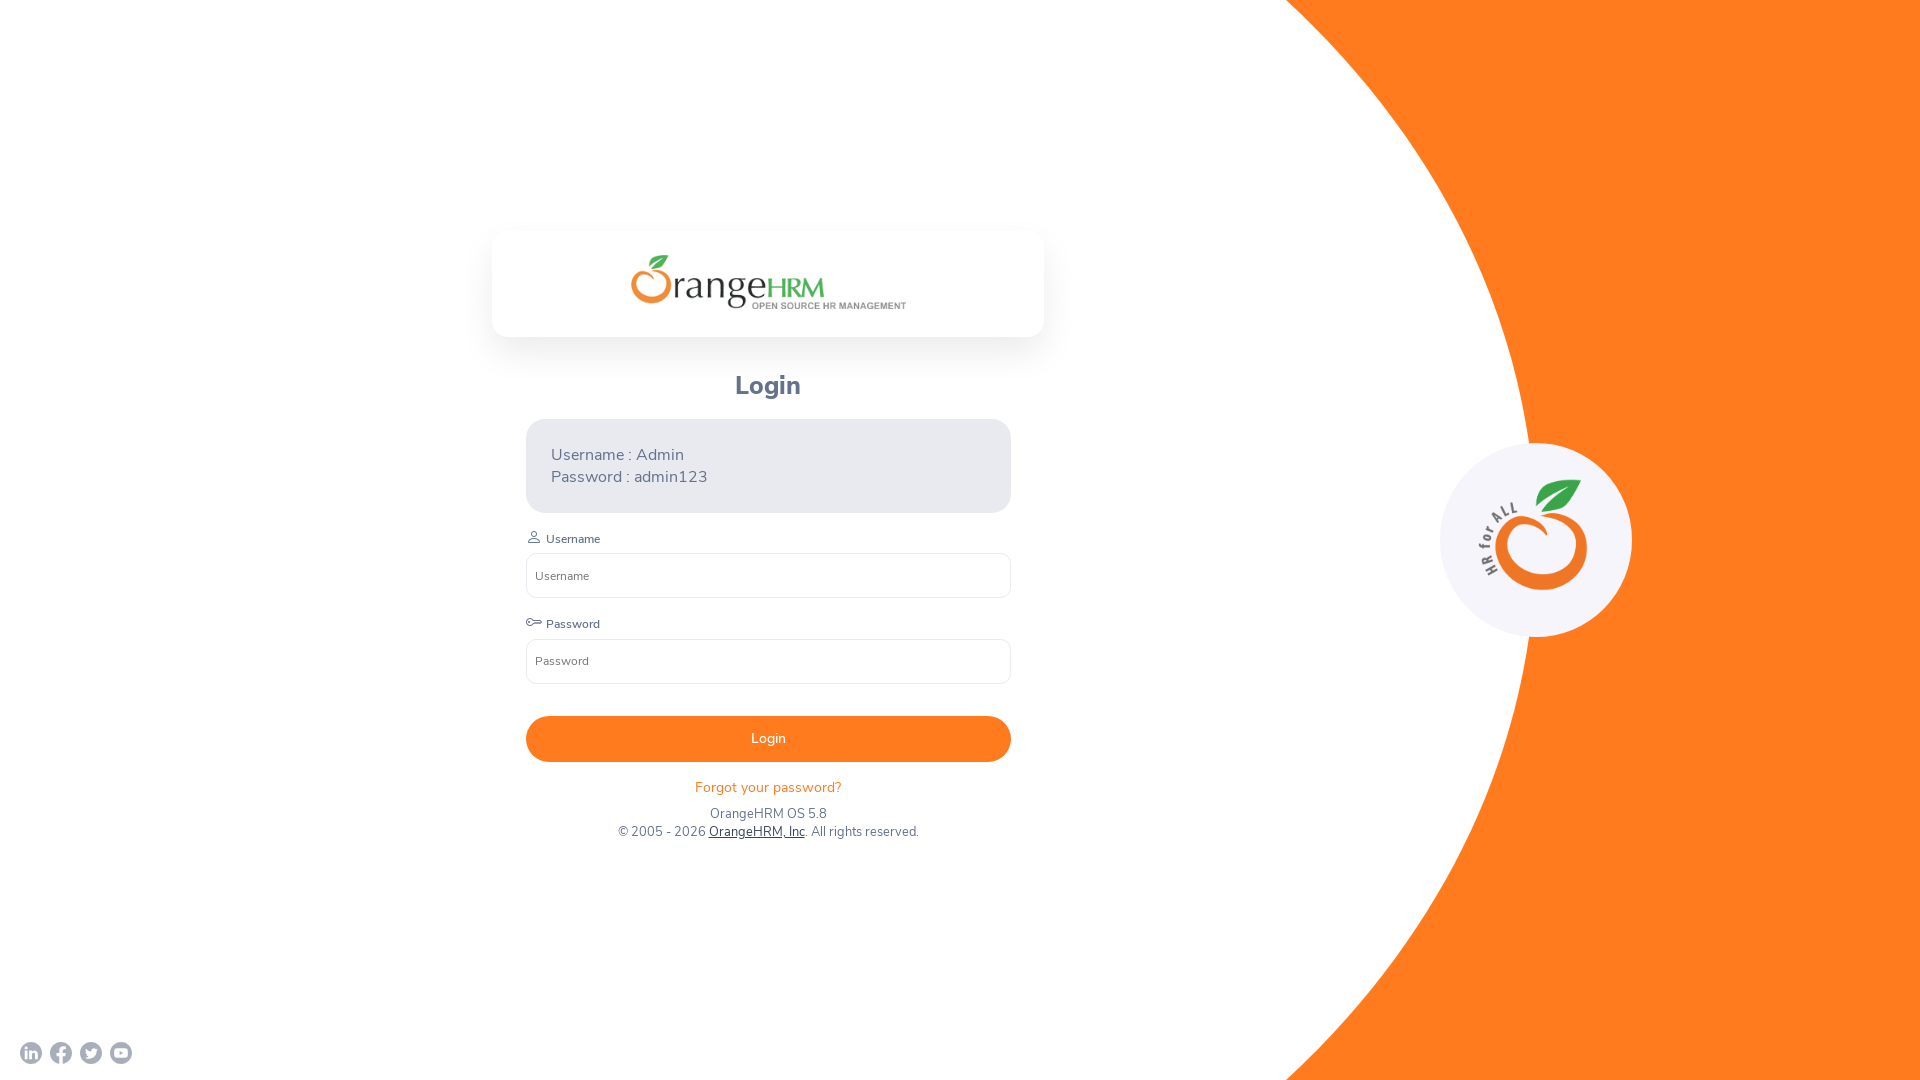